Navigates to a Selenium practice blog page and clicks on a Facebook link to test navigation to an external site in the same window.

Starting URL: http://seleniumpractise.blogspot.com/2017/

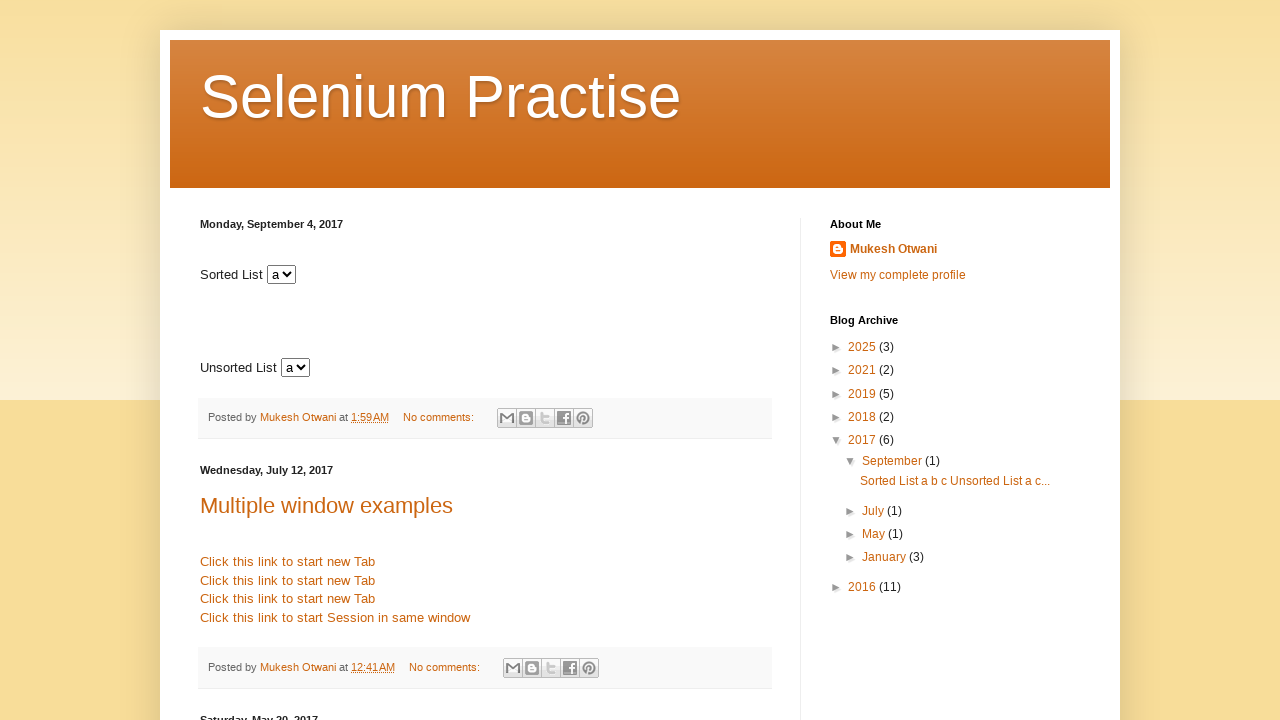

Navigated to Selenium practice blog page
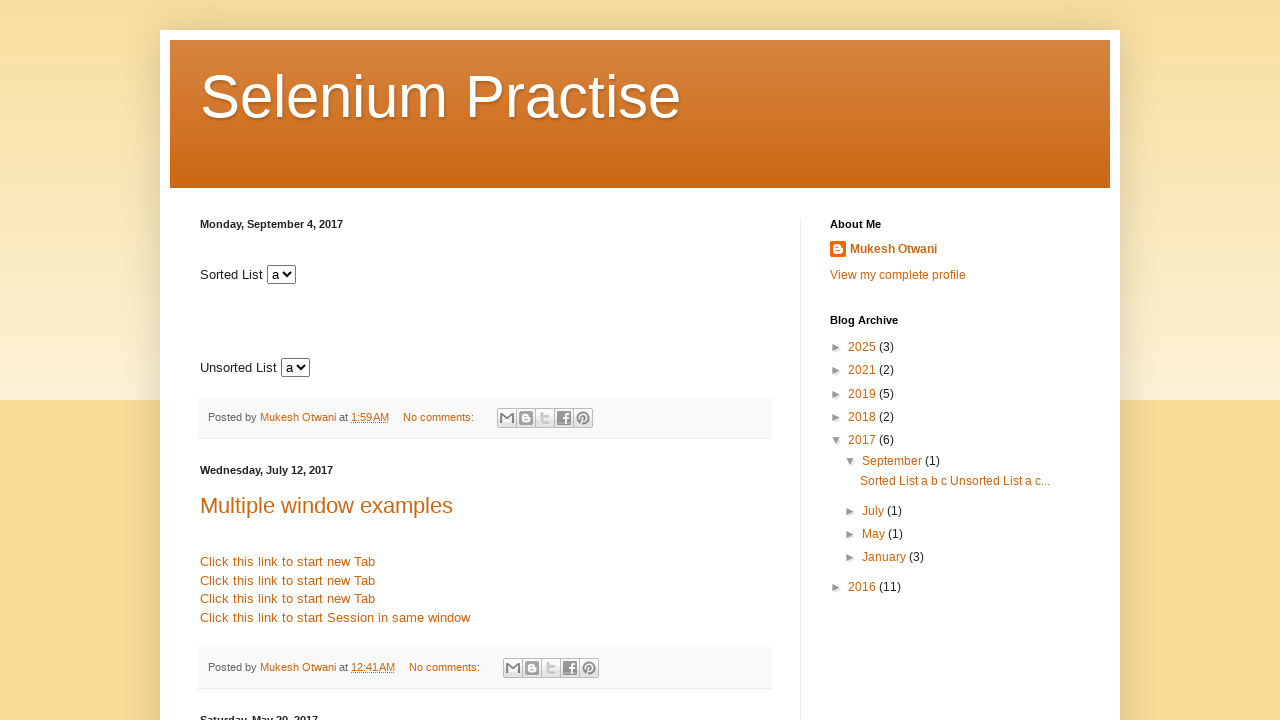

Clicked on Facebook link at (288, 580) on a[href='http://www.facebook.com']
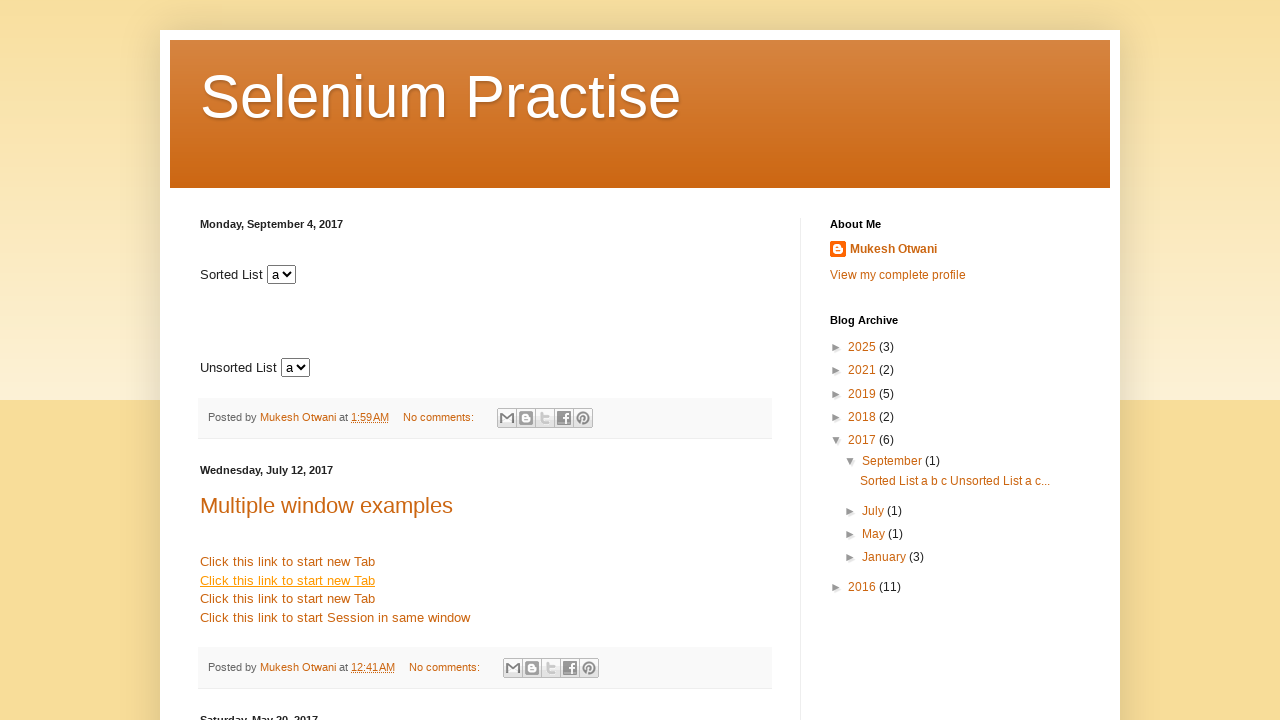

Facebook page loaded
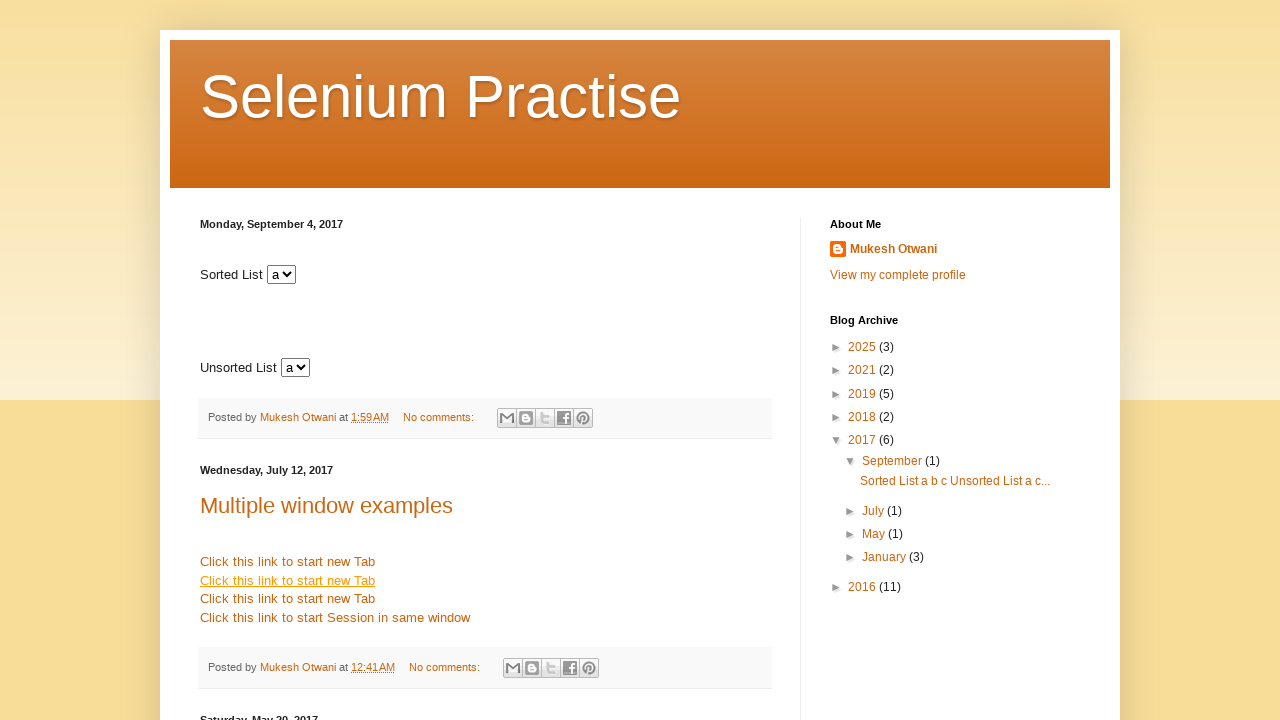

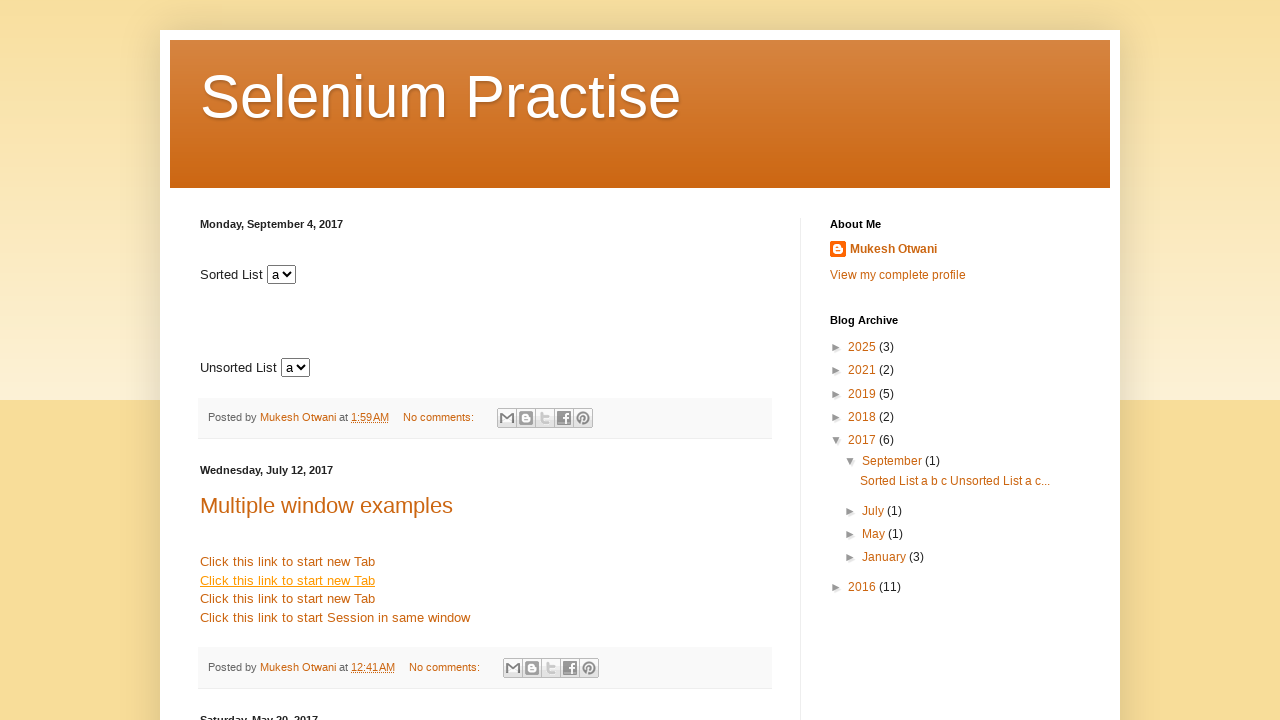